Demonstrates various keyboard interaction methods on a text input field, including insertText, press with key combinations, type, and shift key down/up operations to produce mixed case text.

Starting URL: https://demoqa.com/login

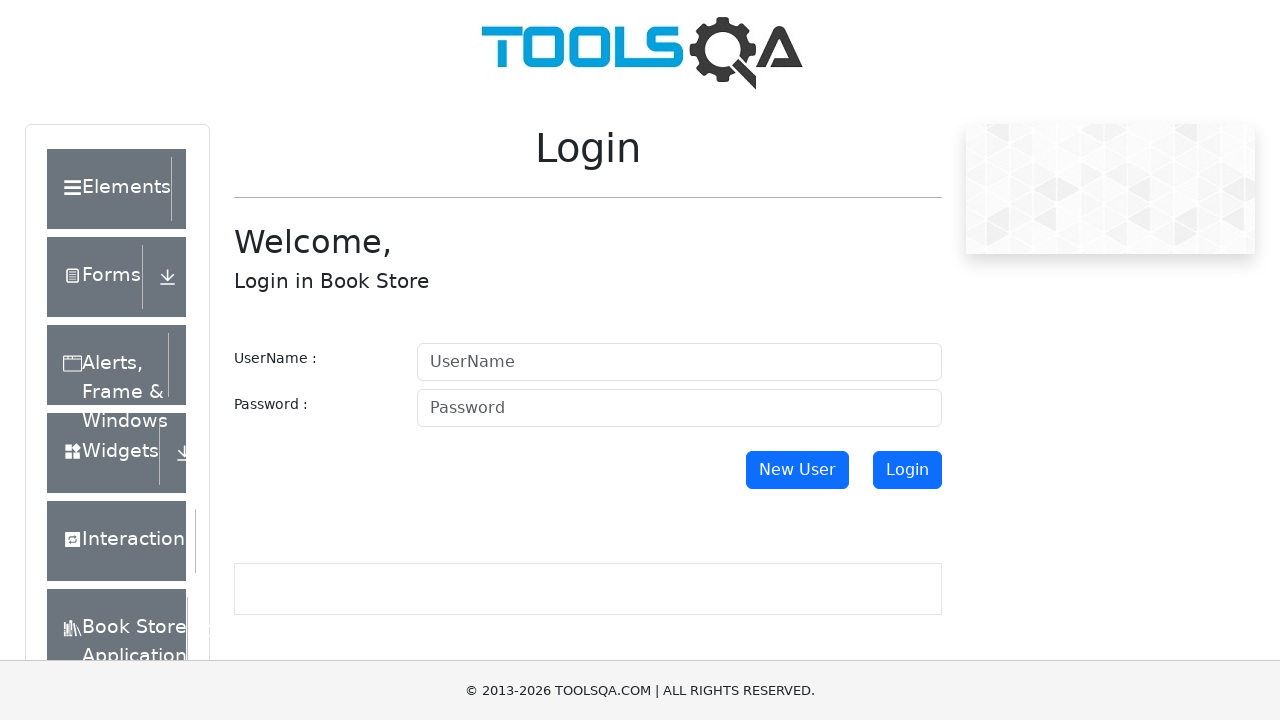

Clicked on the username input field at (679, 362) on internal:attr=[placeholder="UserName"i]
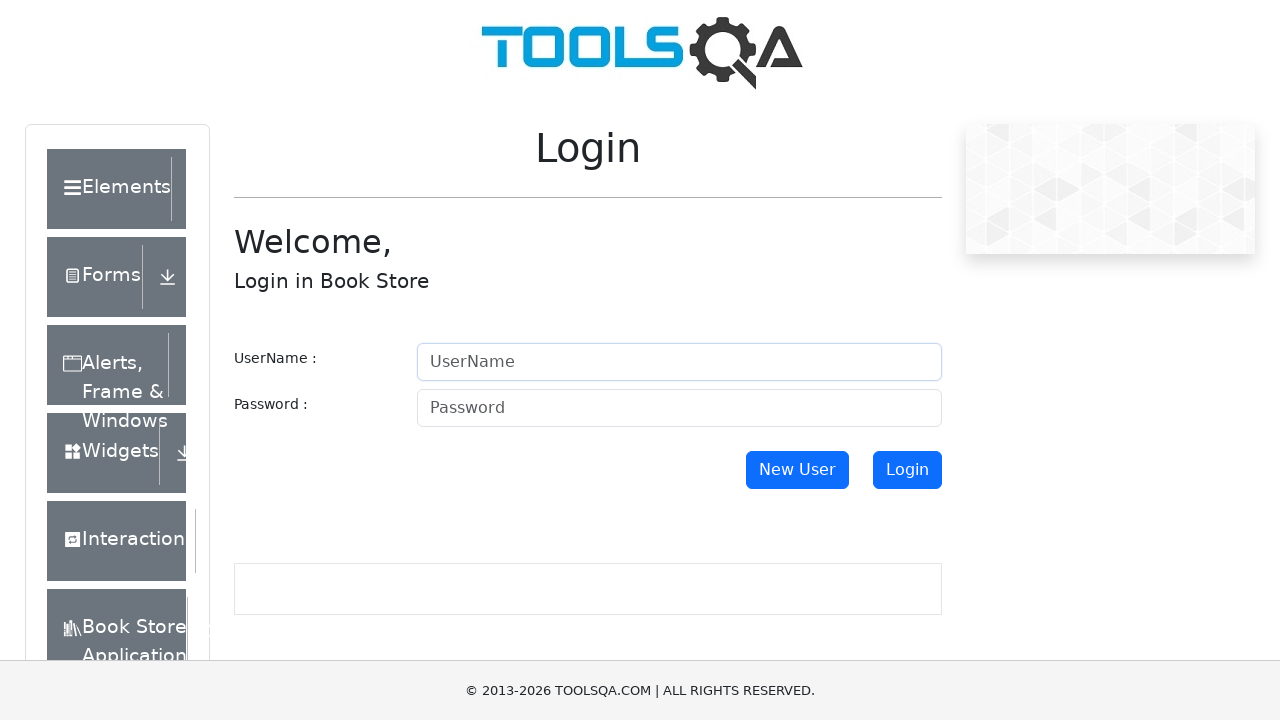

Inserted text 'gokhan' directly into the input field
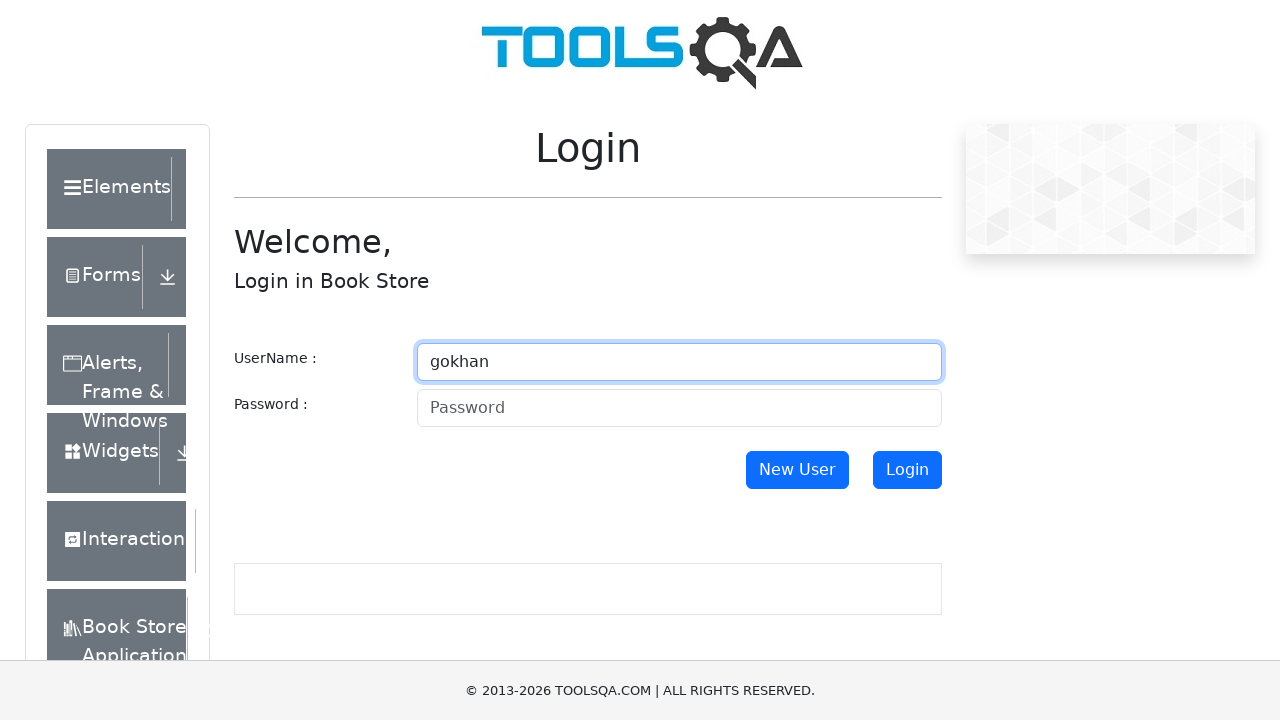

Selected all text using Meta+A keyboard shortcut
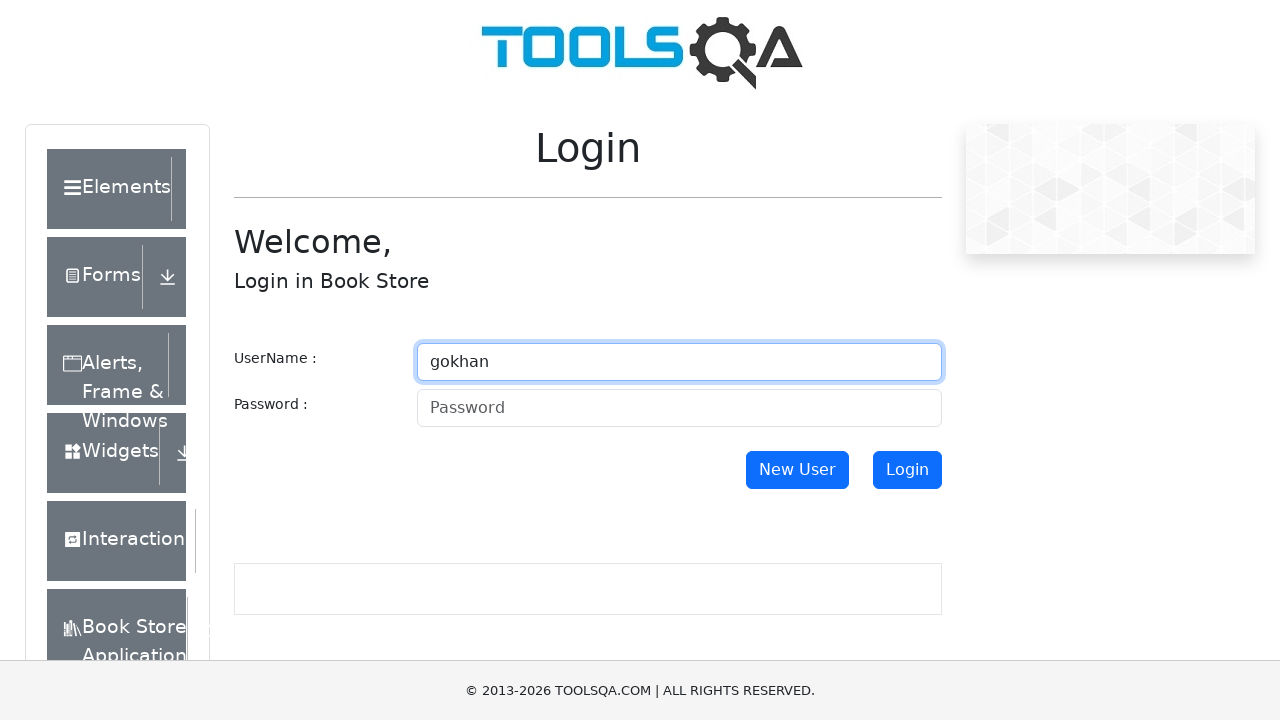

Deleted selected text with Backspace key
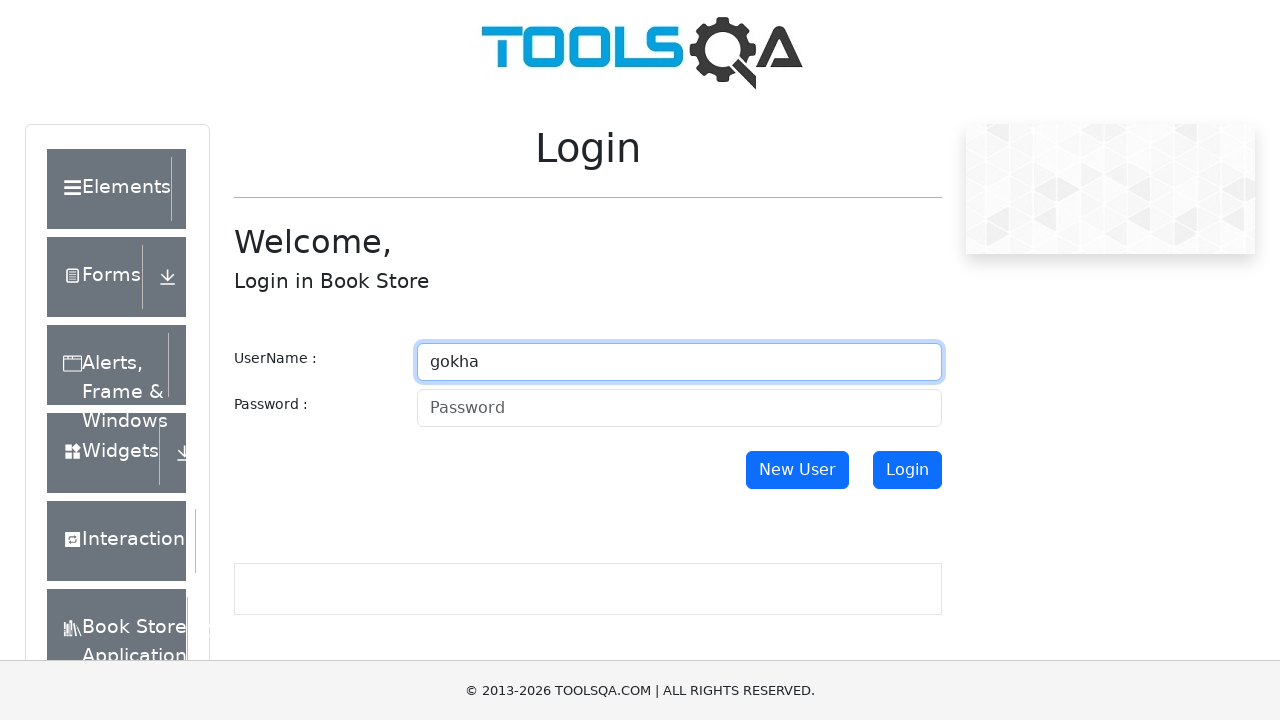

Typed 'agar' character by character into the input field
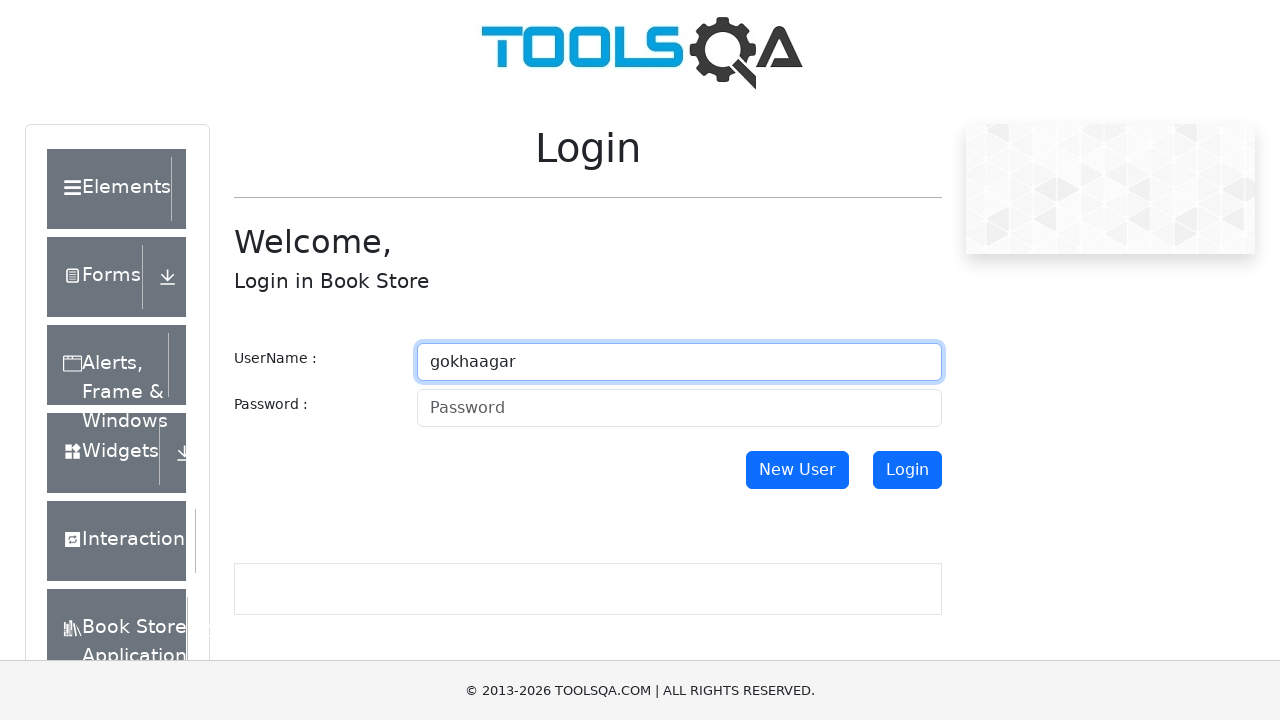

Held down Shift key
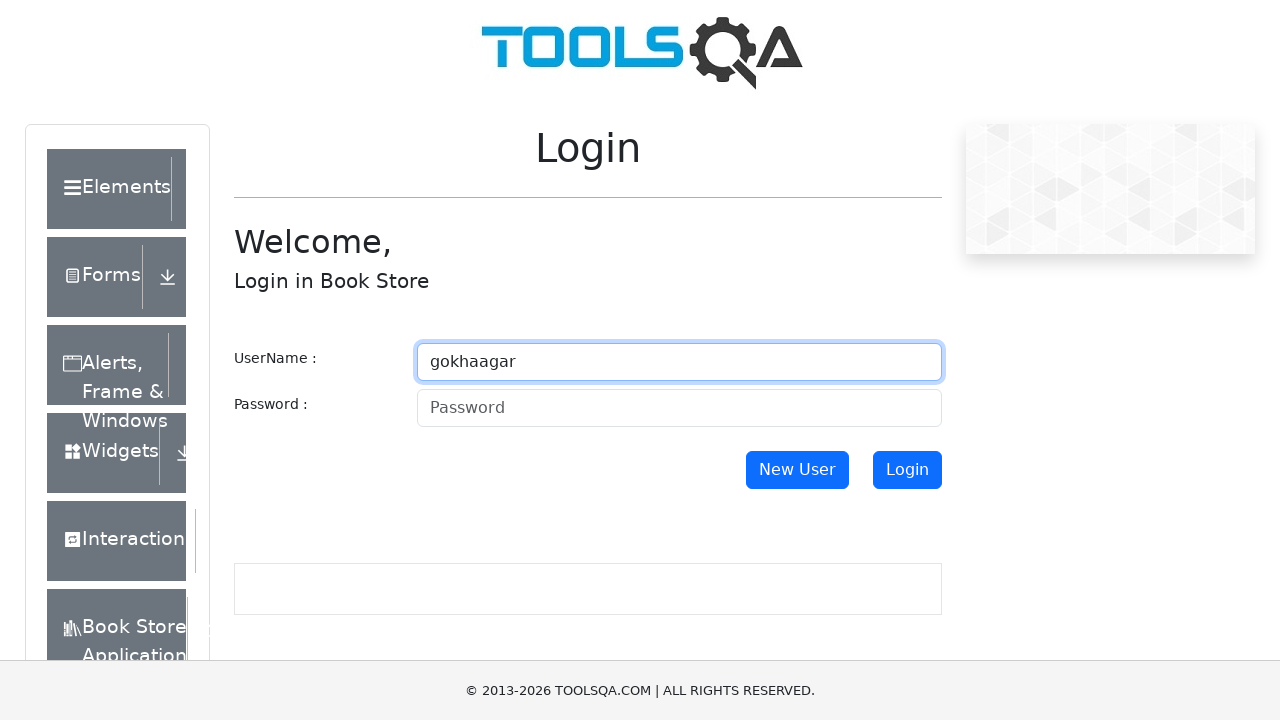

Pressed A key with Shift held down to produce uppercase 'A'
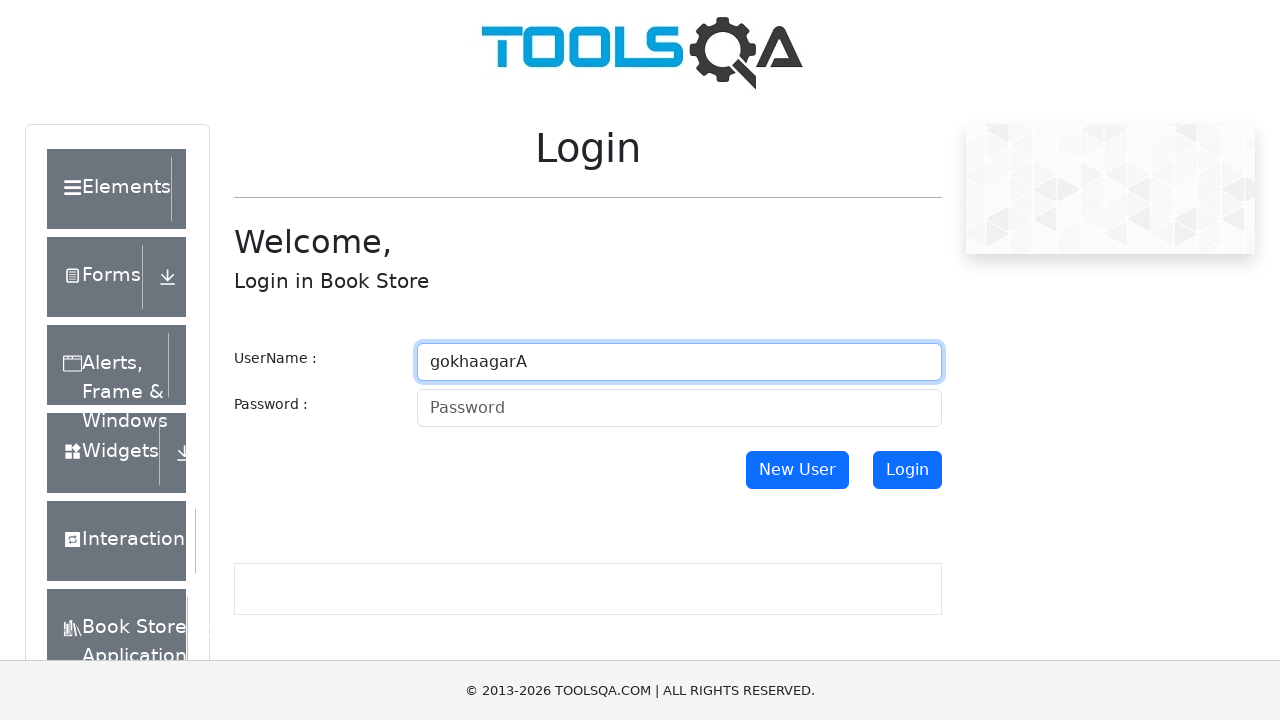

Released Shift key
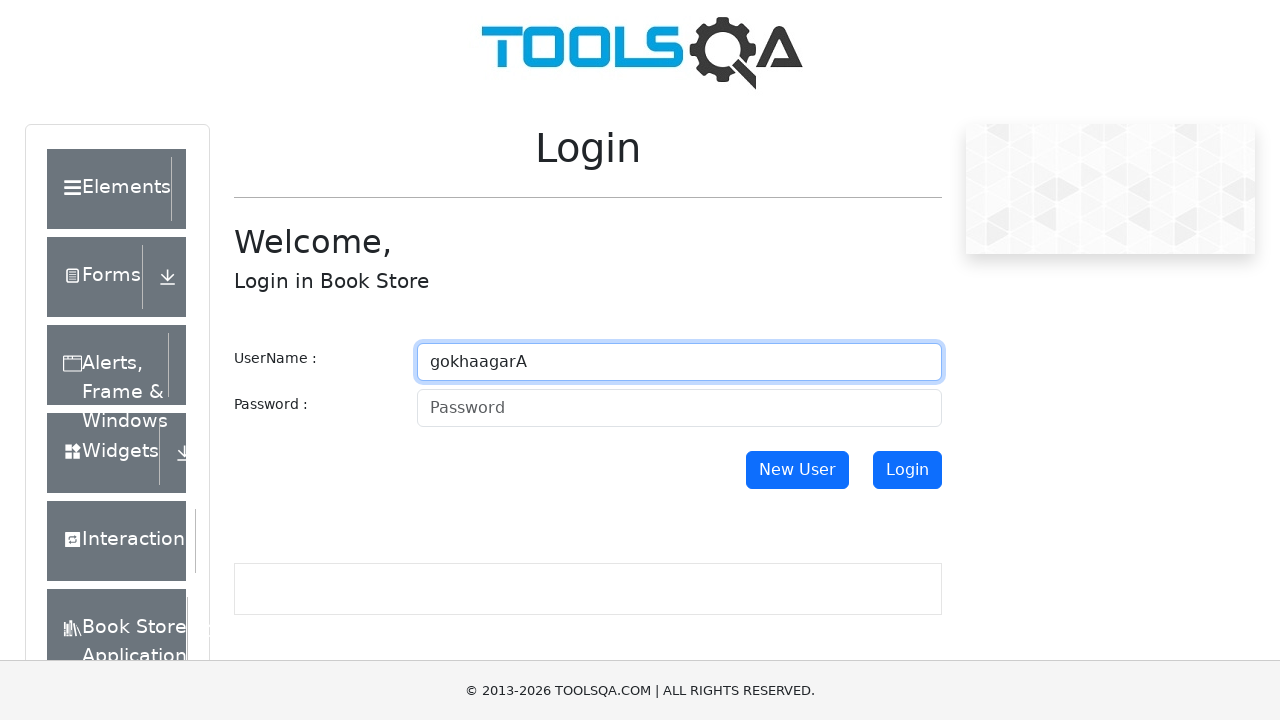

Pressed b key without Shift to produce lowercase 'b'
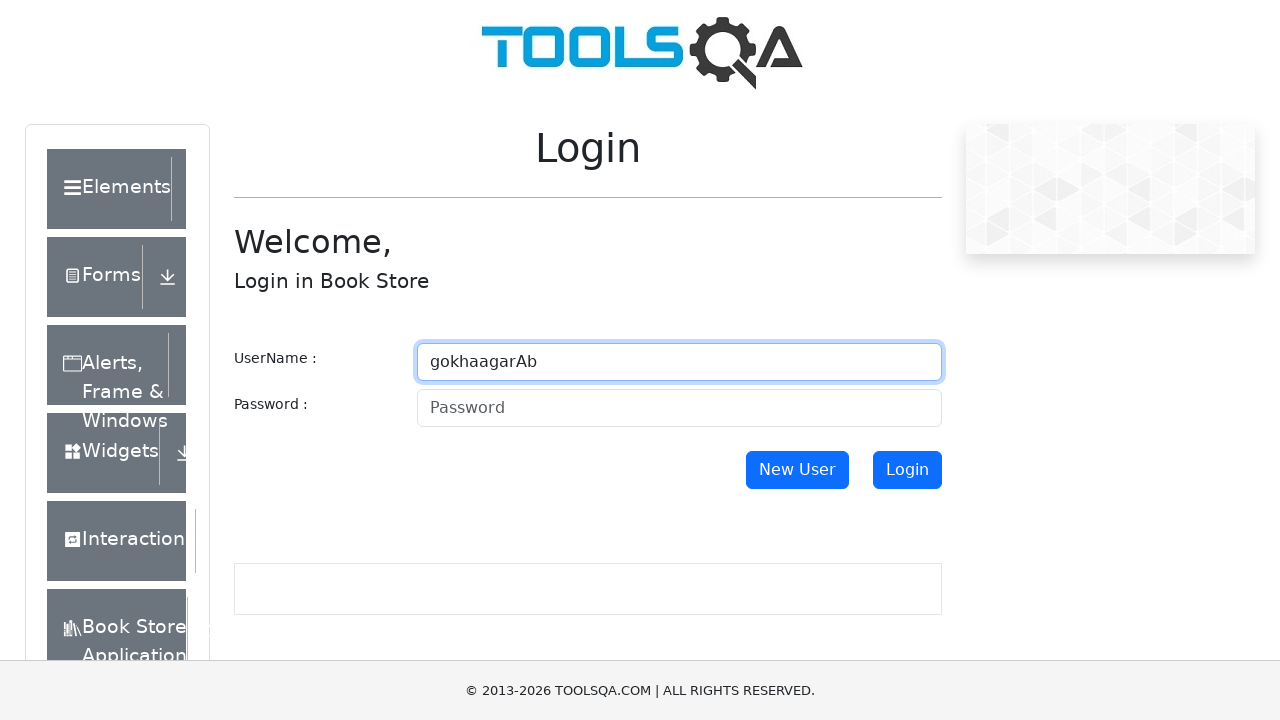

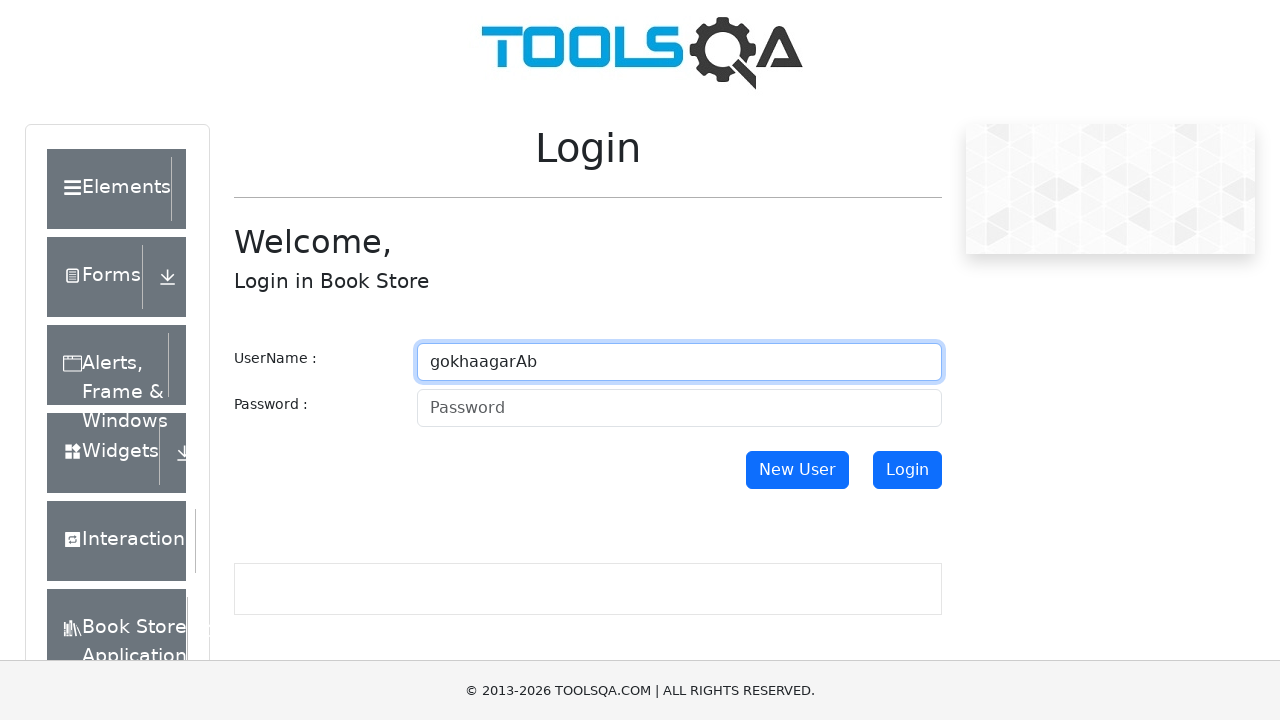